Tests that all 4 buttons remain visible when window is resized to narrow dimensions

Starting URL: https://rioran.github.io/ru_vowels_filter/main.html

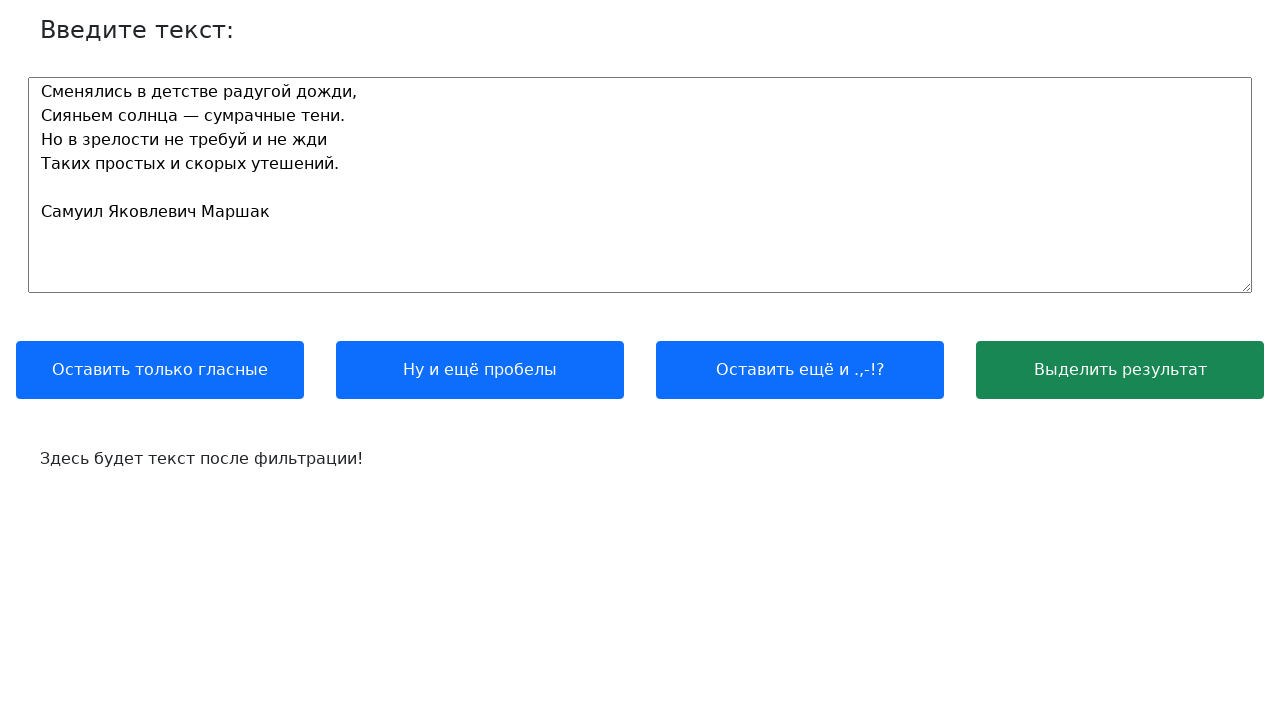

Set viewport to narrow dimensions (480x320)
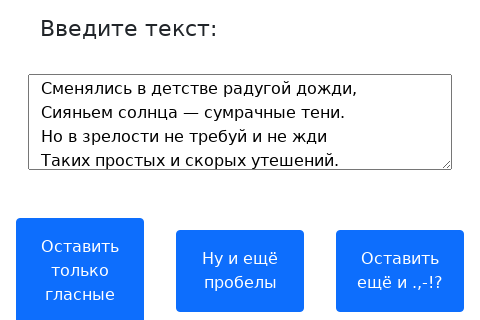

Button 1 is visible in narrow mode
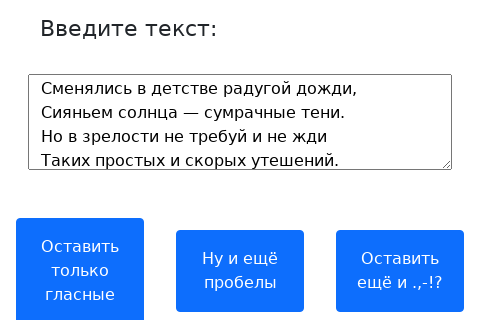

Button 2 is visible in narrow mode
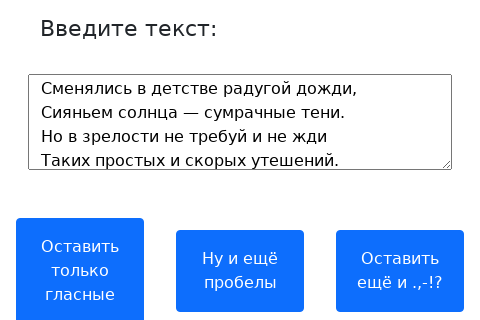

Button 3 is visible in narrow mode
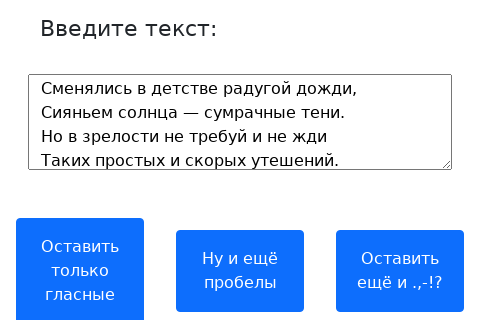

Button 4 is visible in narrow mode
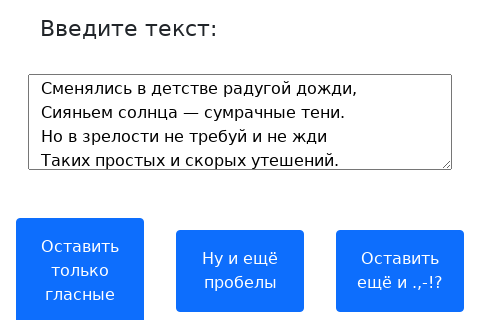

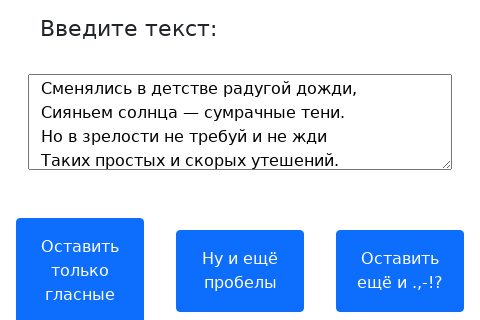